Tests alert and confirm dialog handling by clicking buttons that trigger dialogs

Starting URL: http://www.uitestingplayground.com/

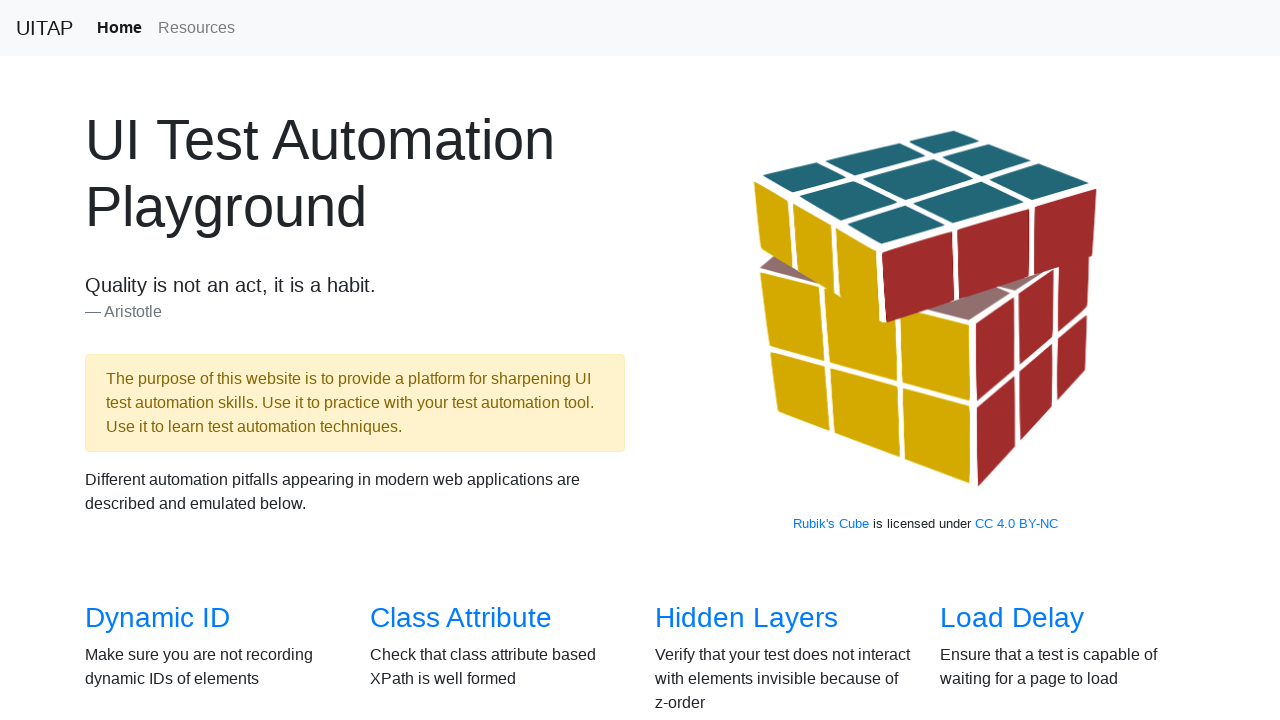

Clicked link to navigate to Alerts page at (691, 386) on a[href='/alerts']
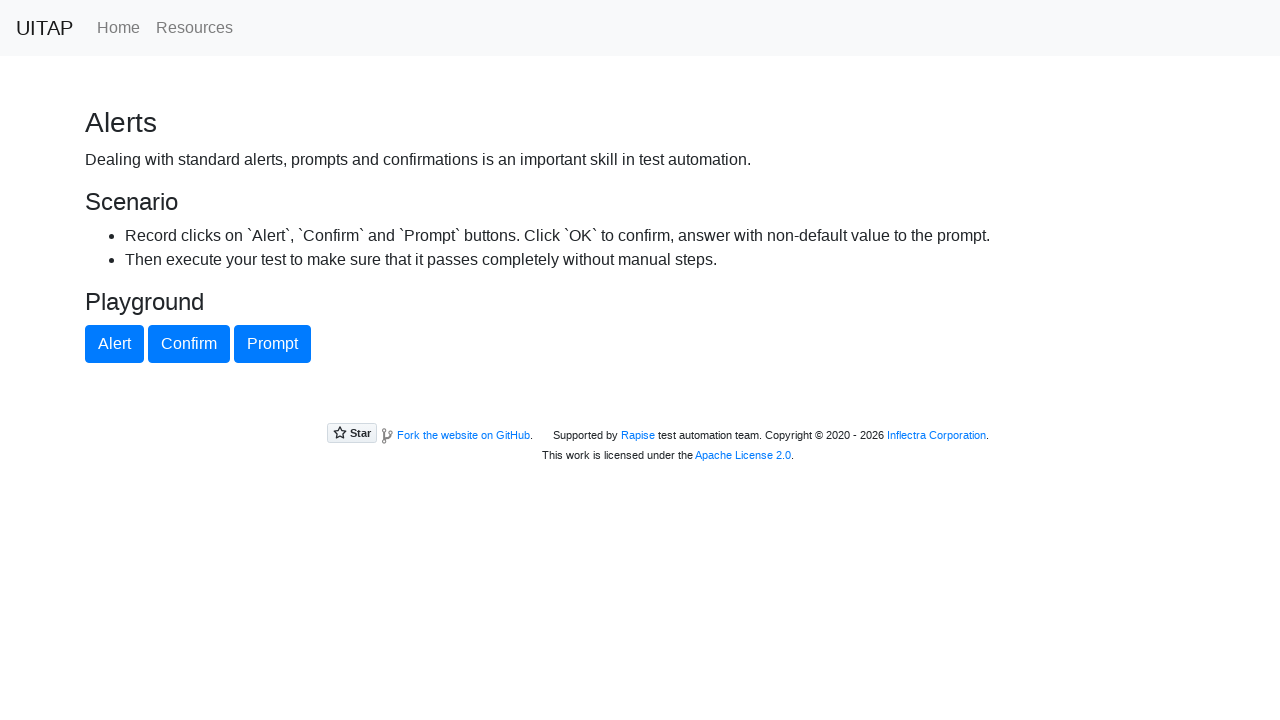

Set up dialog handler to accept alert
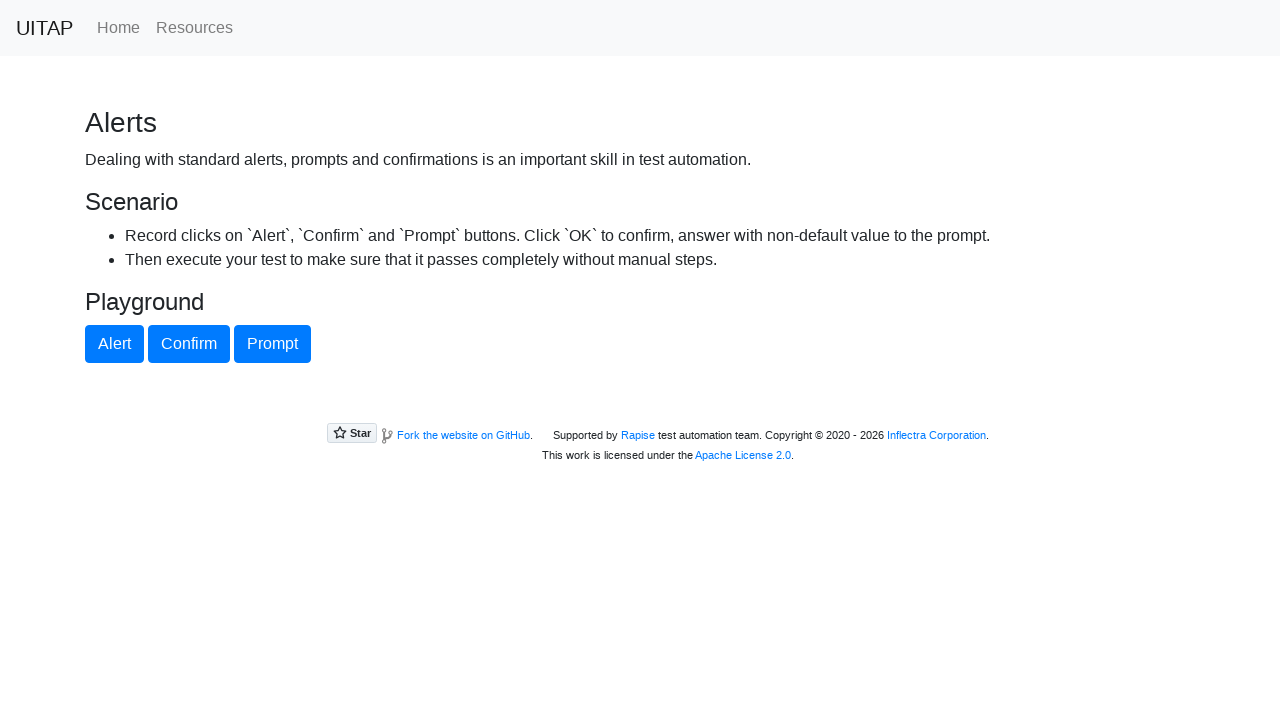

Clicked alert button to trigger alert dialog at (114, 344) on #alertButton
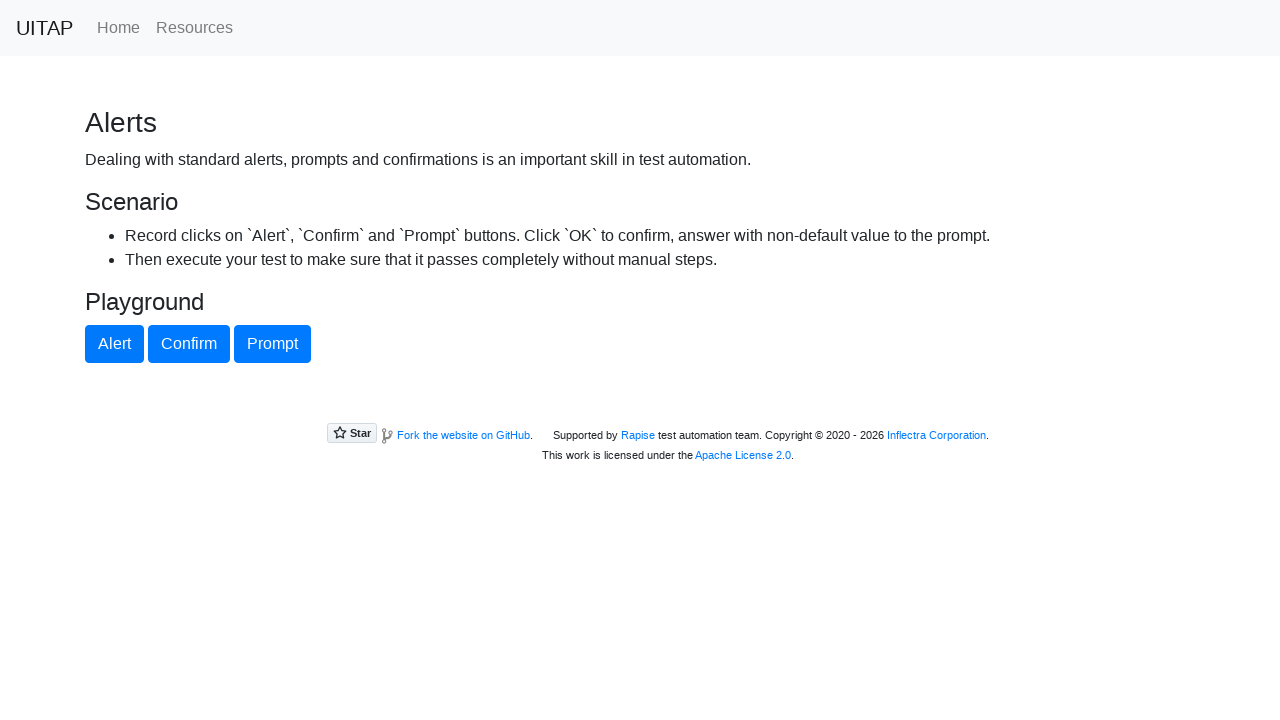

Set up dialog handler to accept confirm dialog
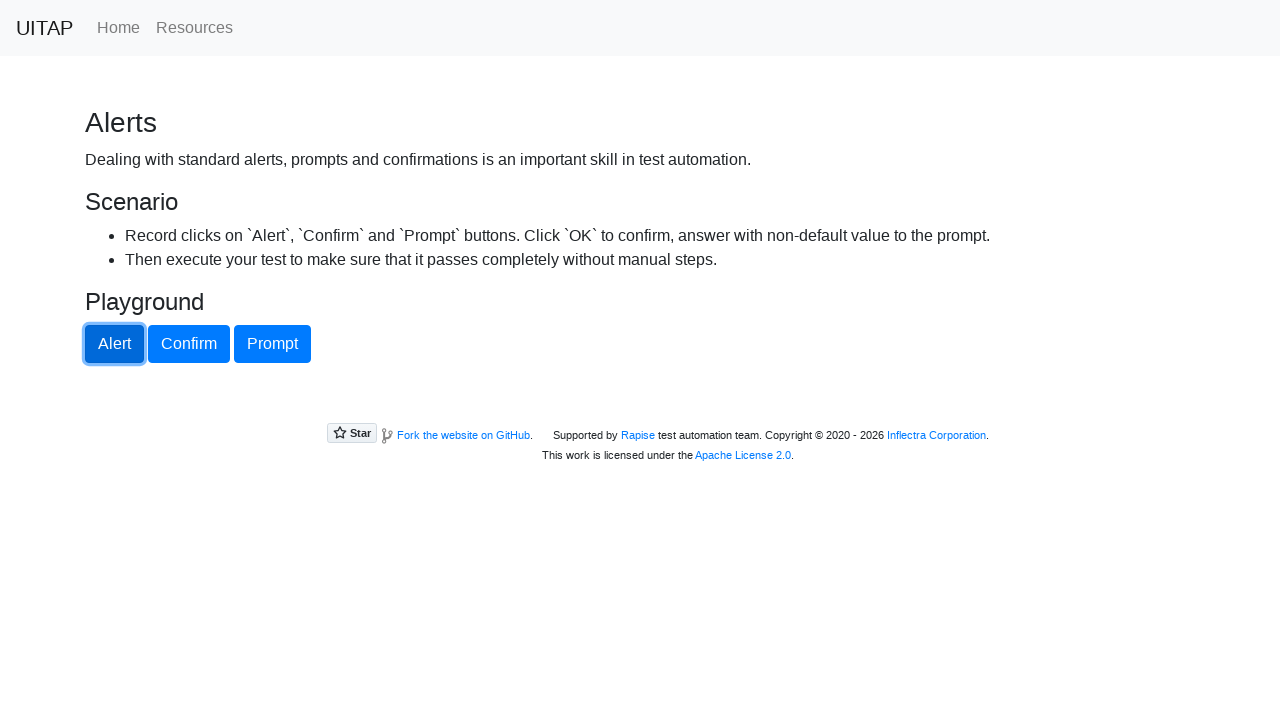

Clicked confirm button to trigger confirm dialog at (189, 344) on #confirmButton
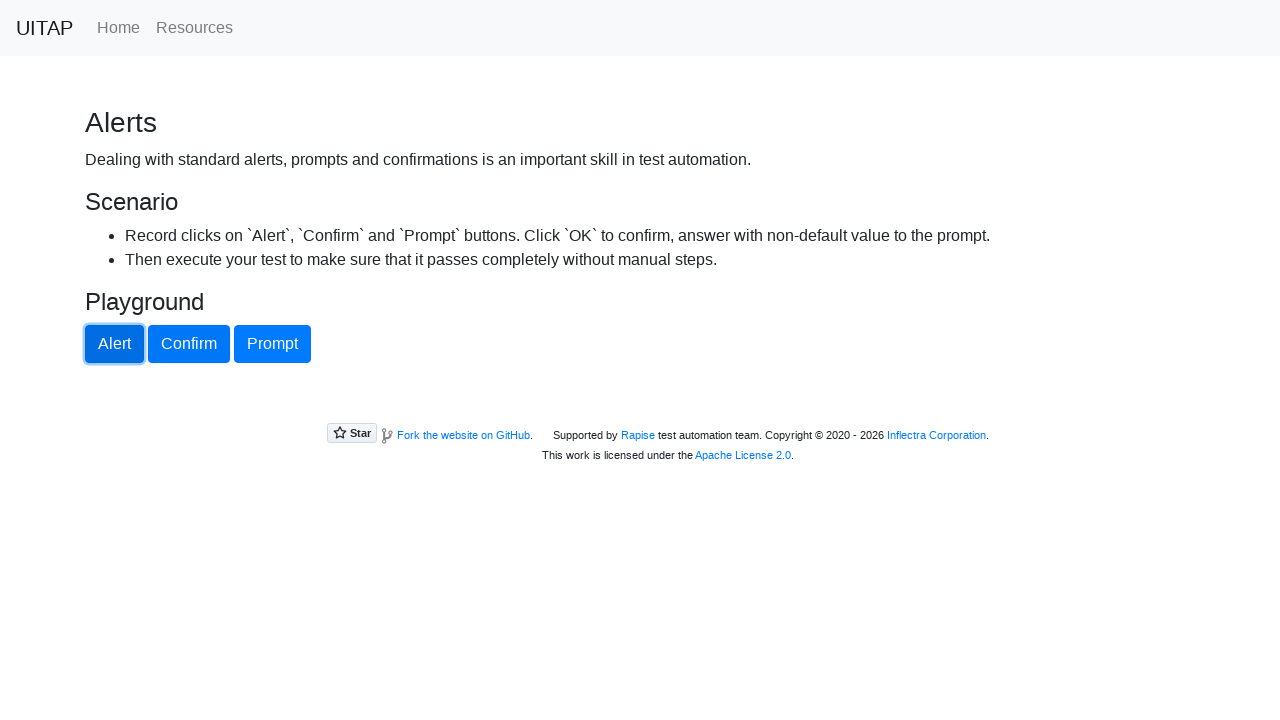

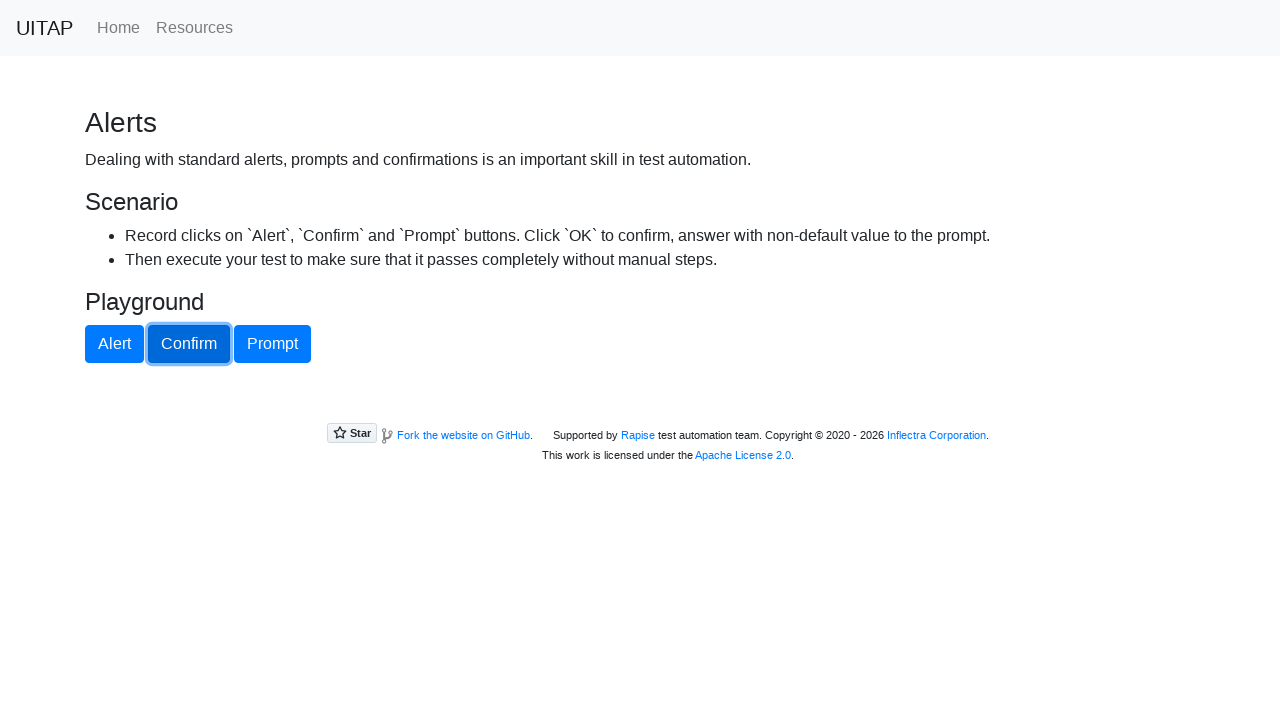